Navigates to PrivatBank's Russian language homepage and waits for the page to load. The test verifies the page is accessible.

Starting URL: https://privatbank.ua/ru

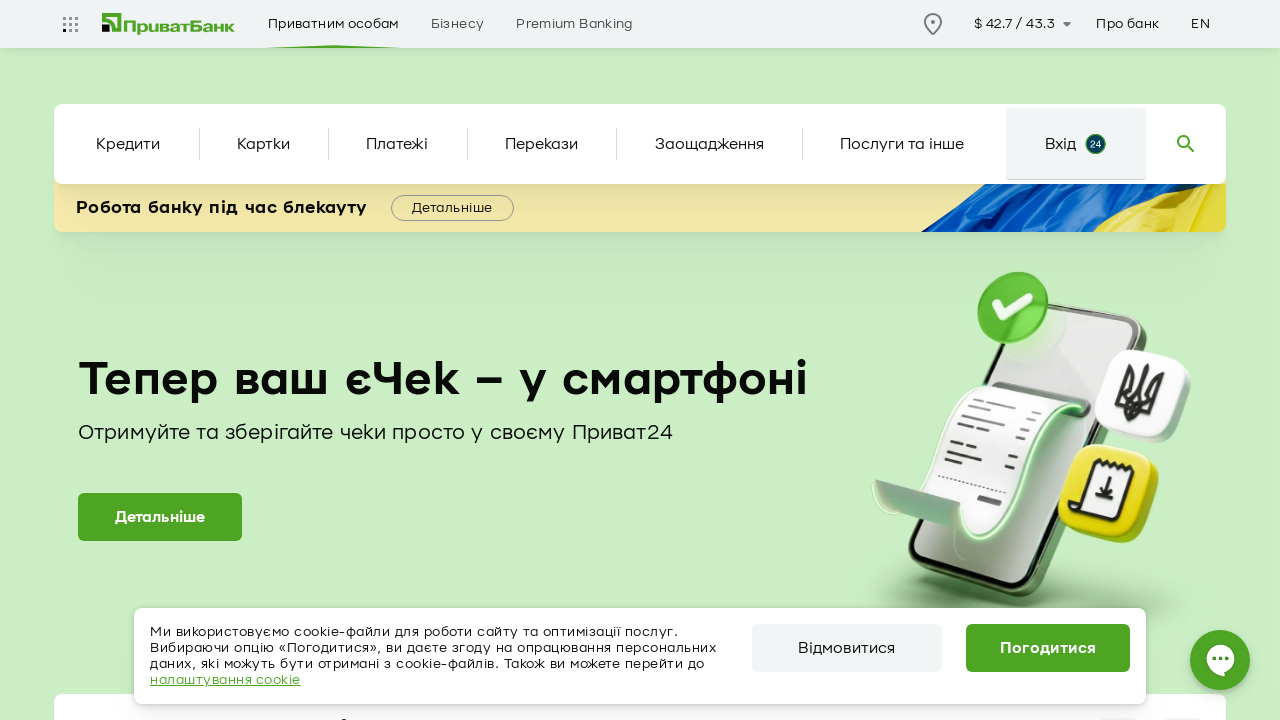

Waited for DOM content to load on PrivatBank Russian homepage
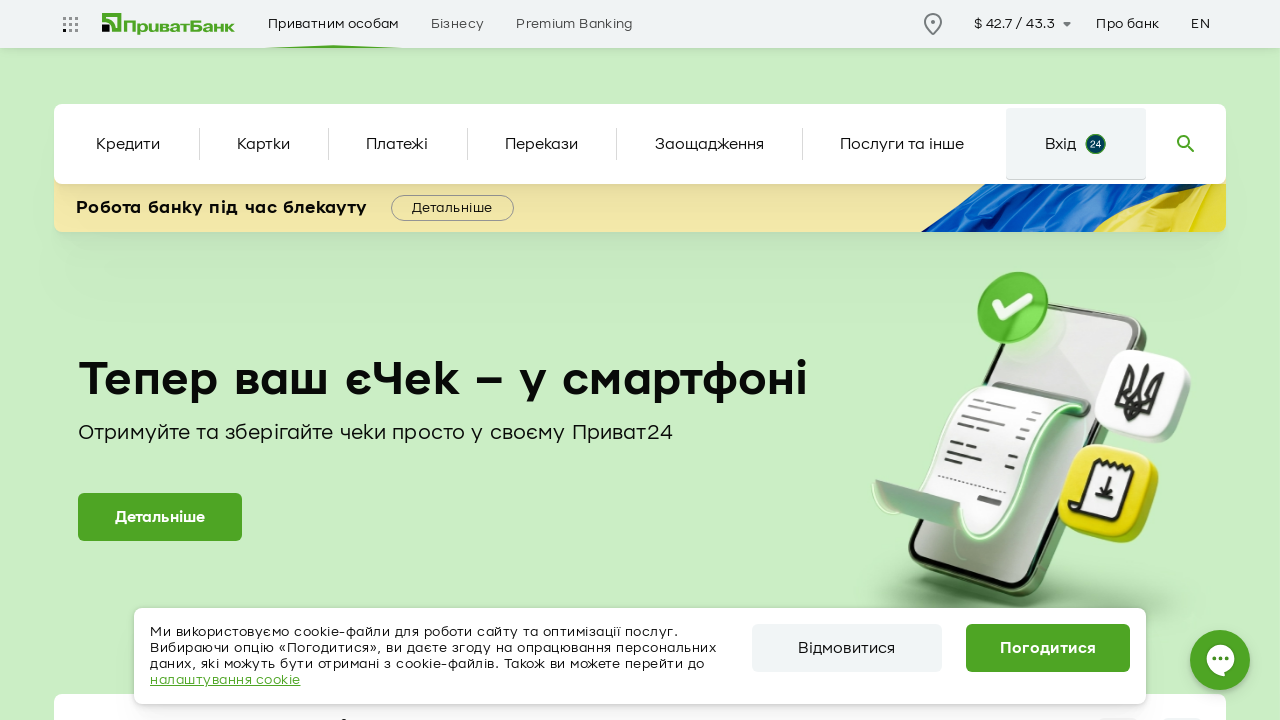

Page body became visible, confirming page is accessible
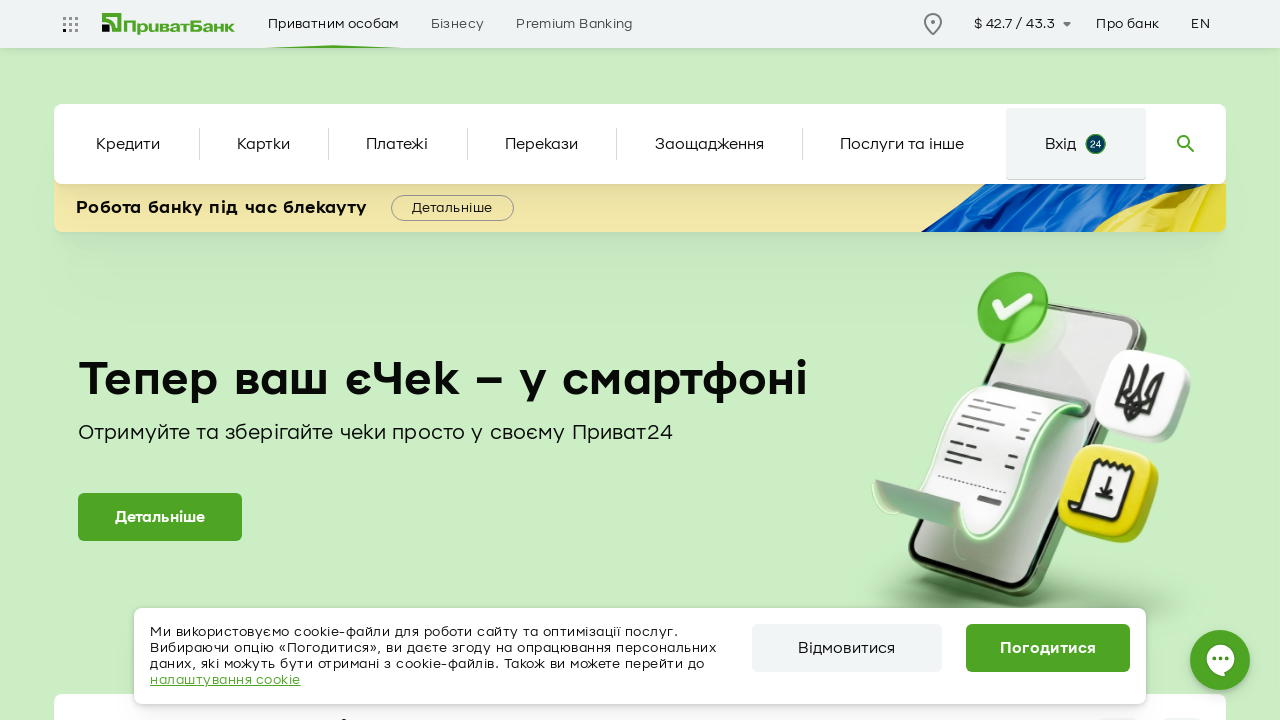

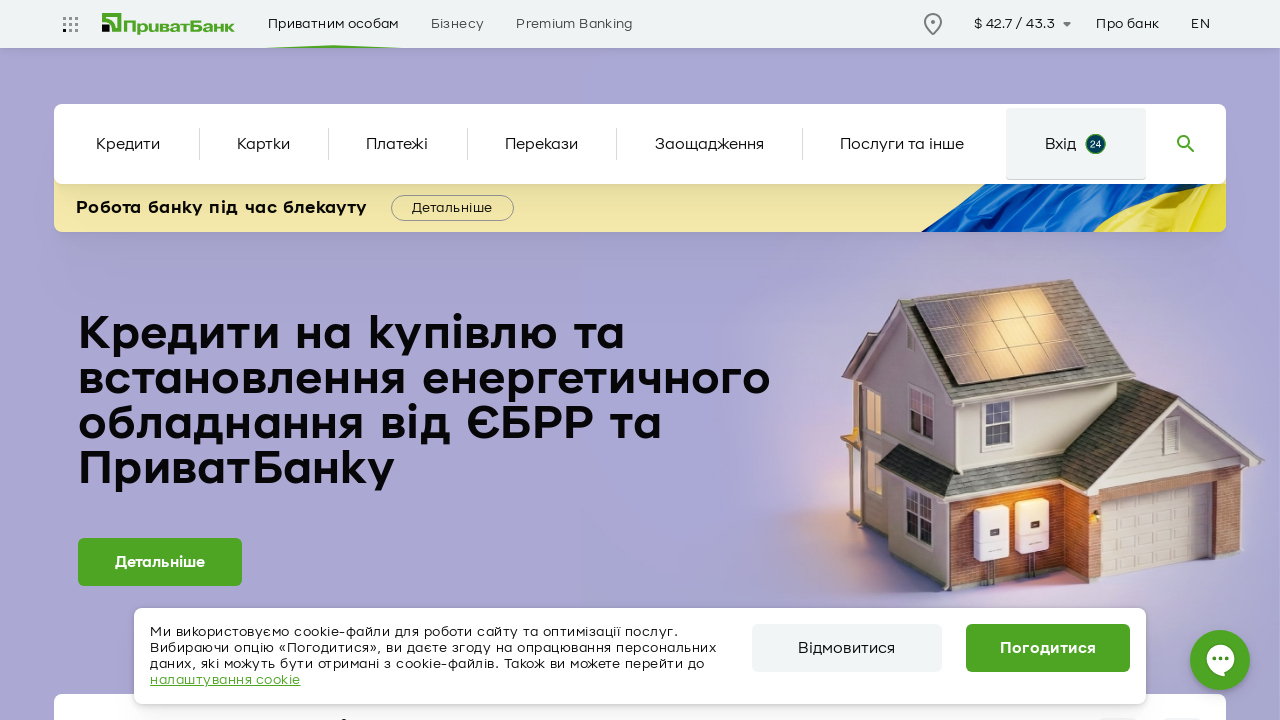